Tests adding an element on Herokuapp by clicking the Add Element button and verifying the new element appears

Starting URL: https://the-internet.herokuapp.com/

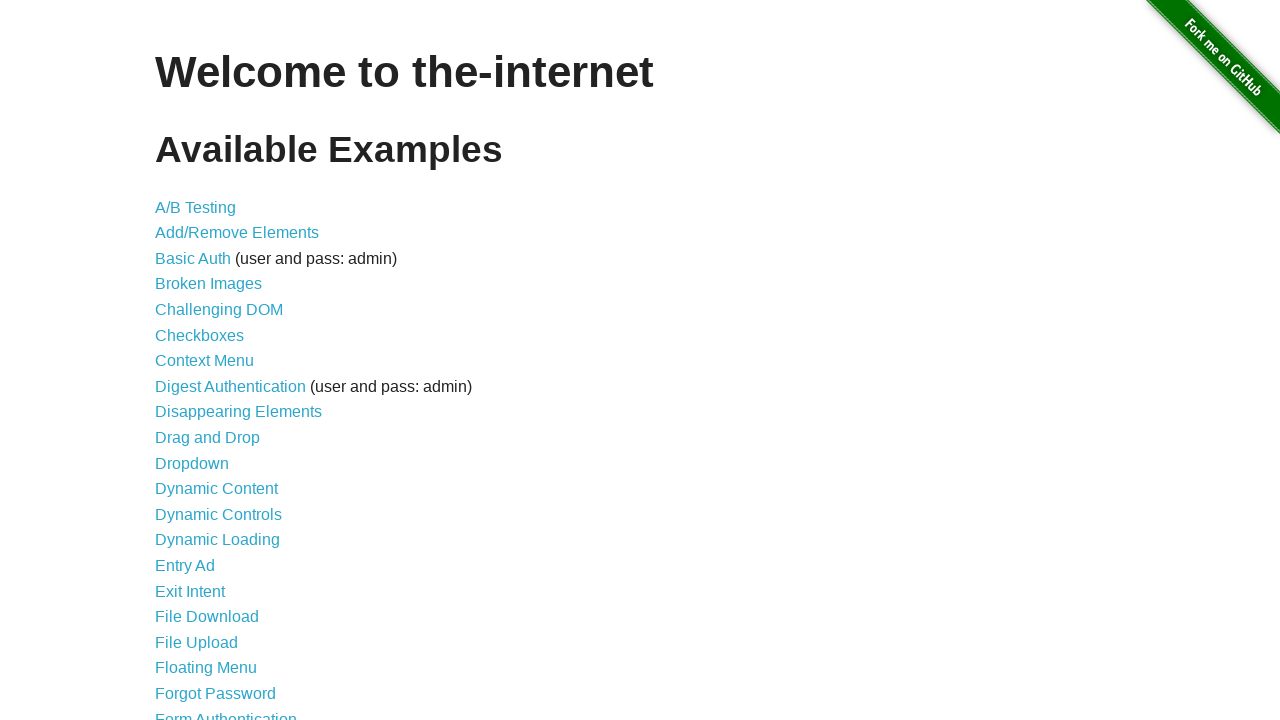

Clicked on add/remove elements link at (237, 233) on xpath=//a[@href='/add_remove_elements/']
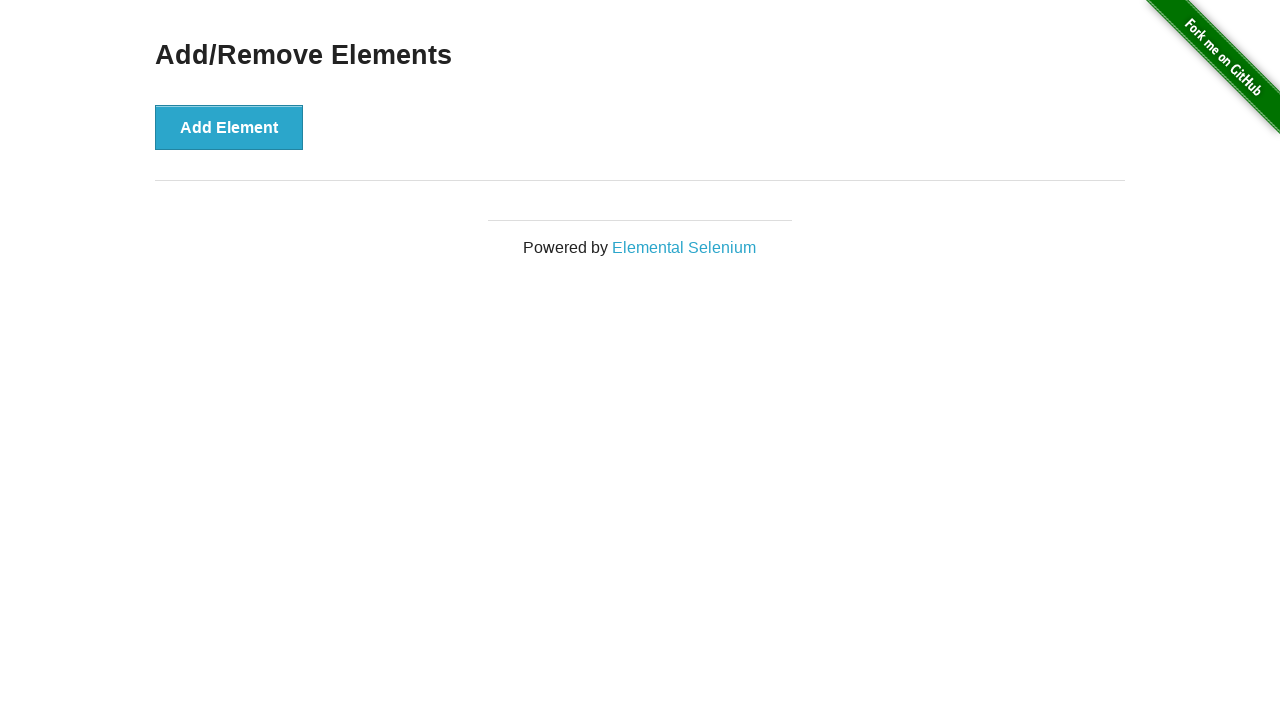

Clicked Add Element button at (229, 127) on xpath=//button[@onclick='addElement()']
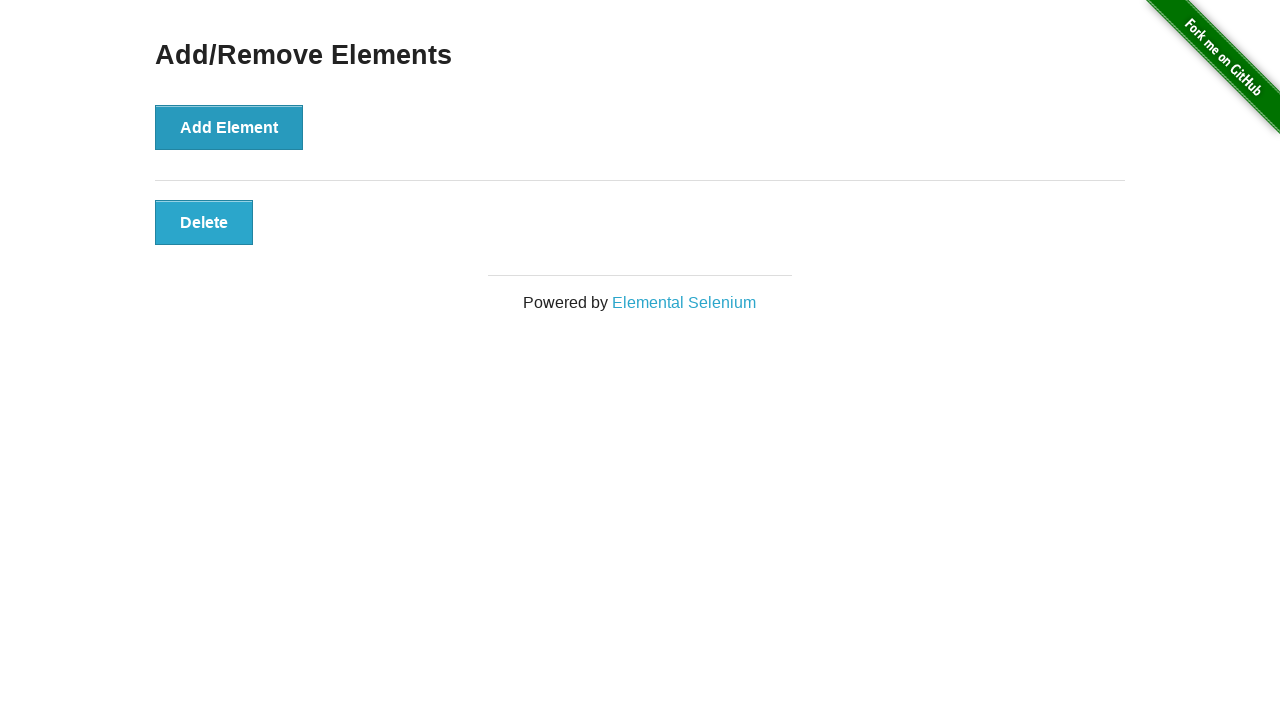

Verified new element appeared on page
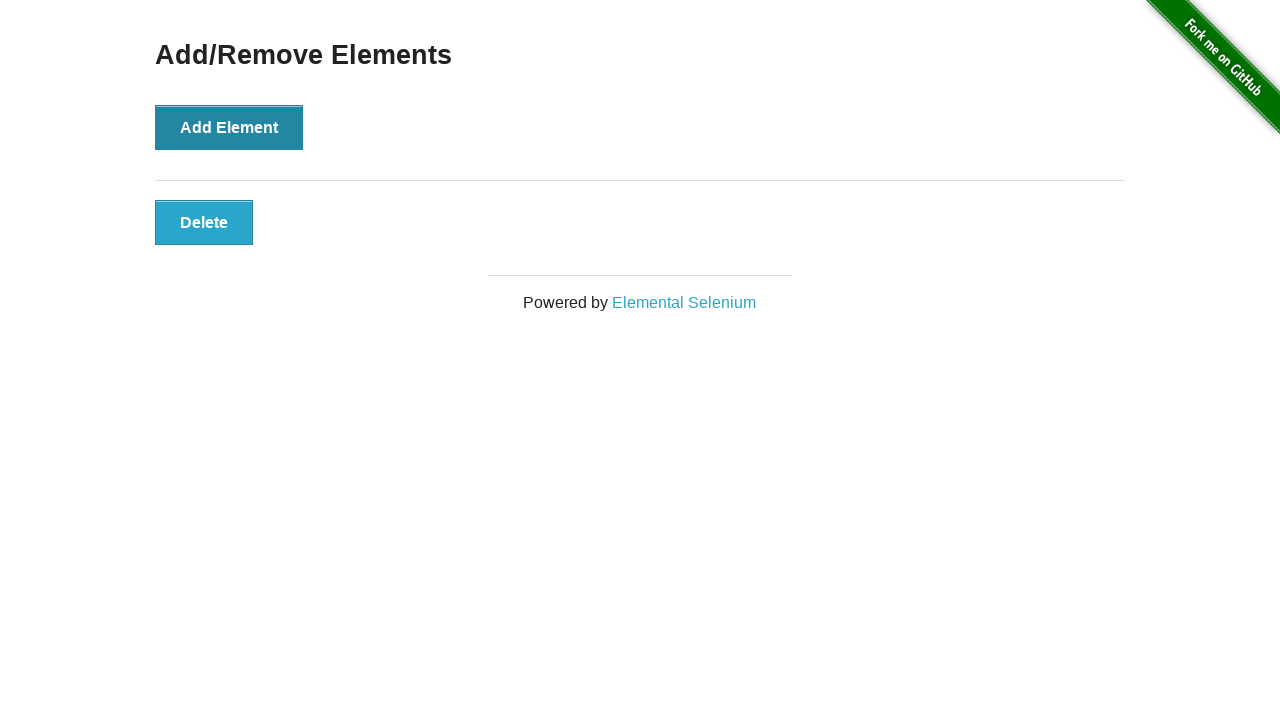

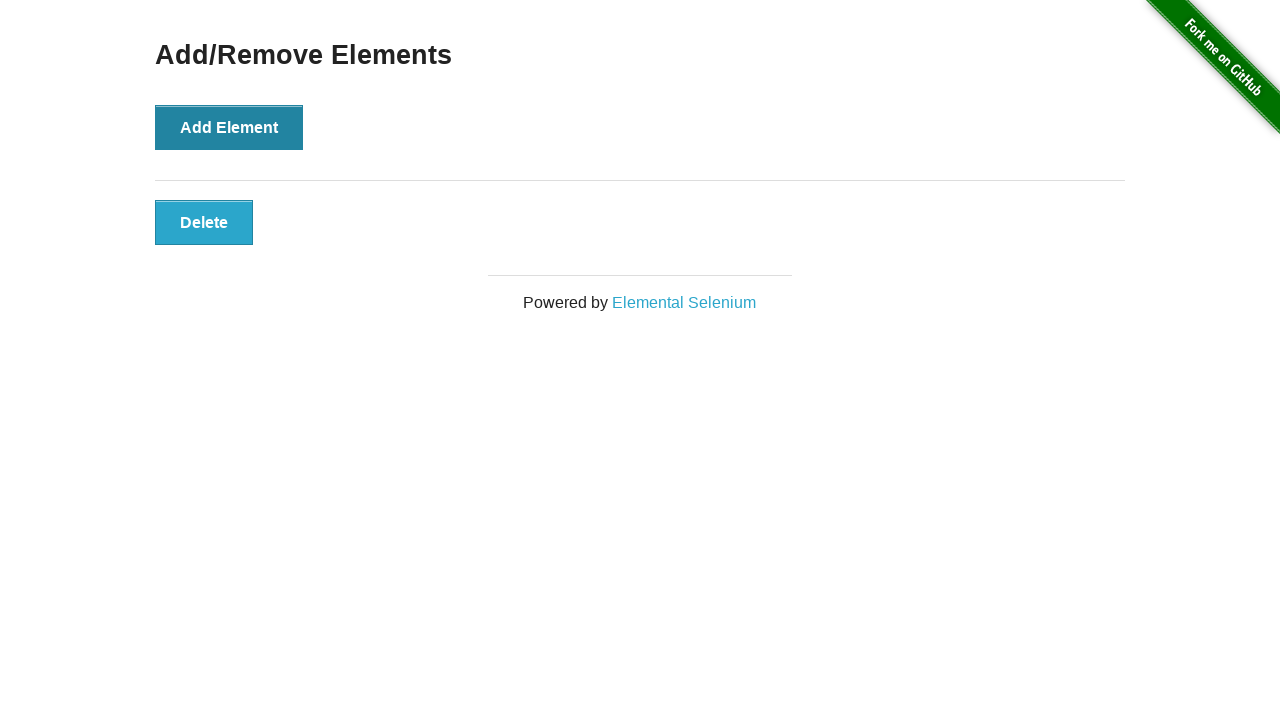